Tests dropdown menu interaction by clicking the dropdown button and selecting an option

Starting URL: https://formy-project.herokuapp.com/dropdown

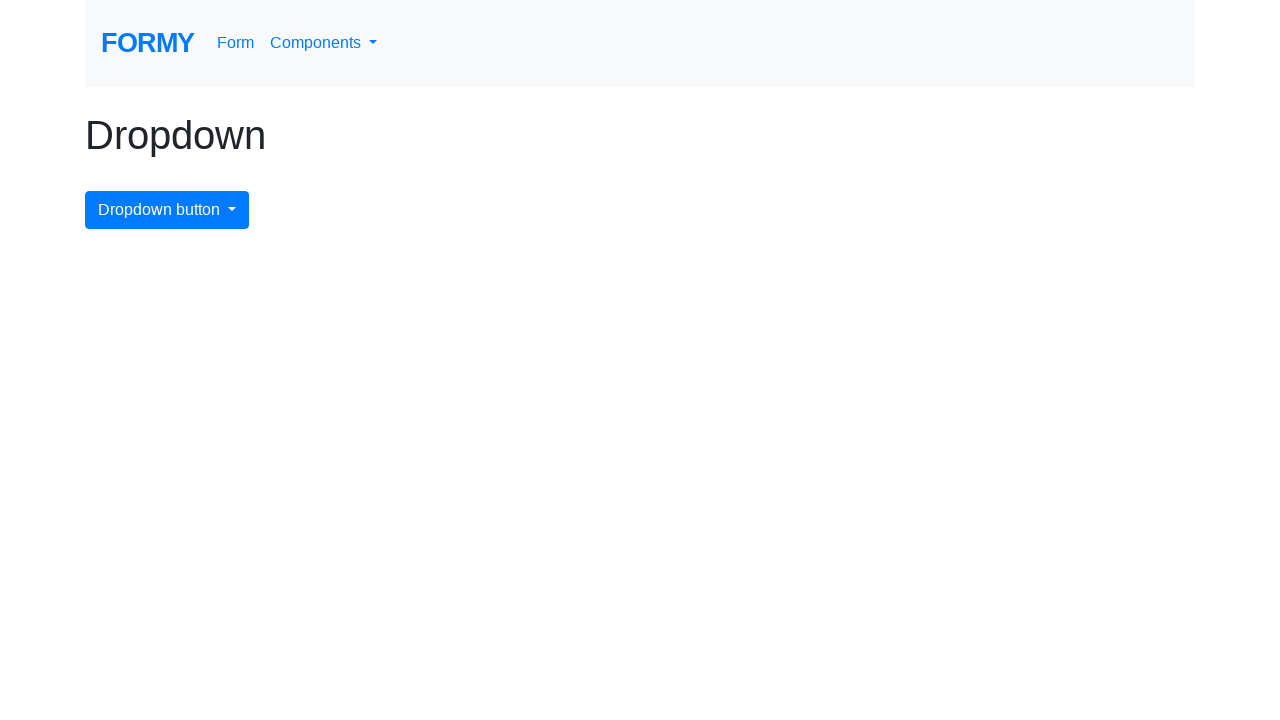

Clicked dropdown menu button at (167, 210) on #dropdownMenuButton
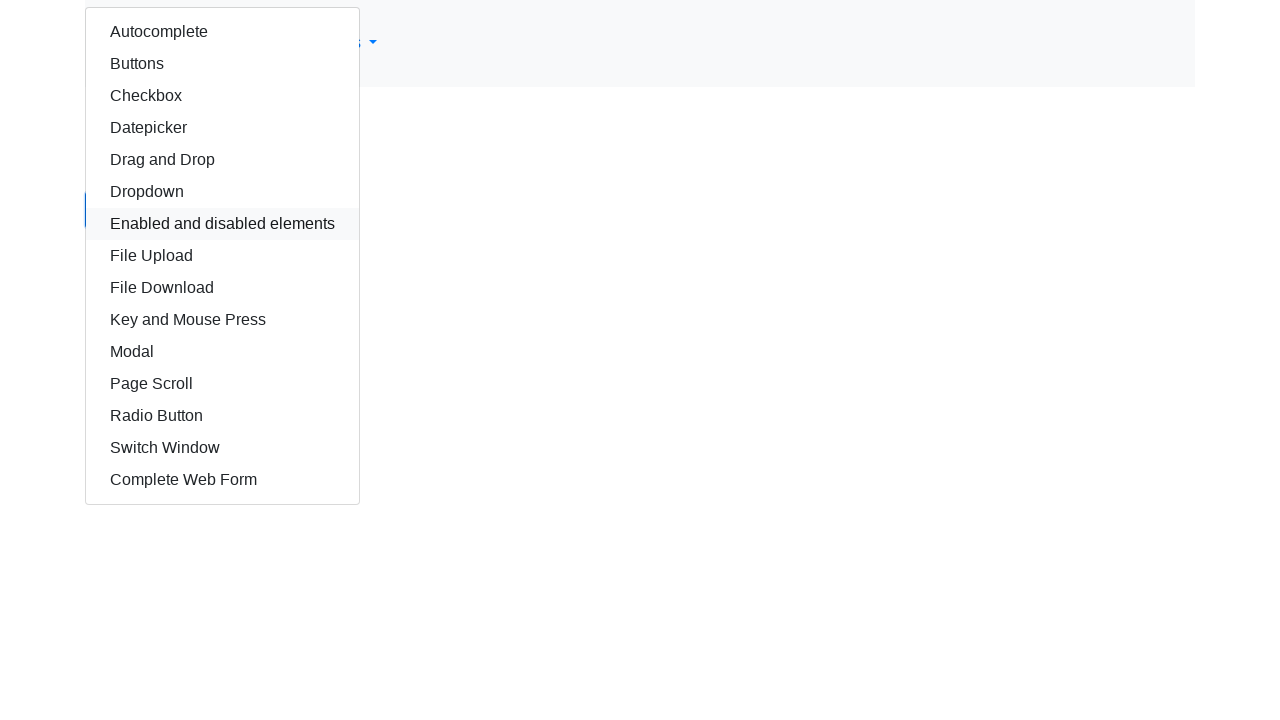

Selected autocomplete option from dropdown at (222, 32) on #autocomplete
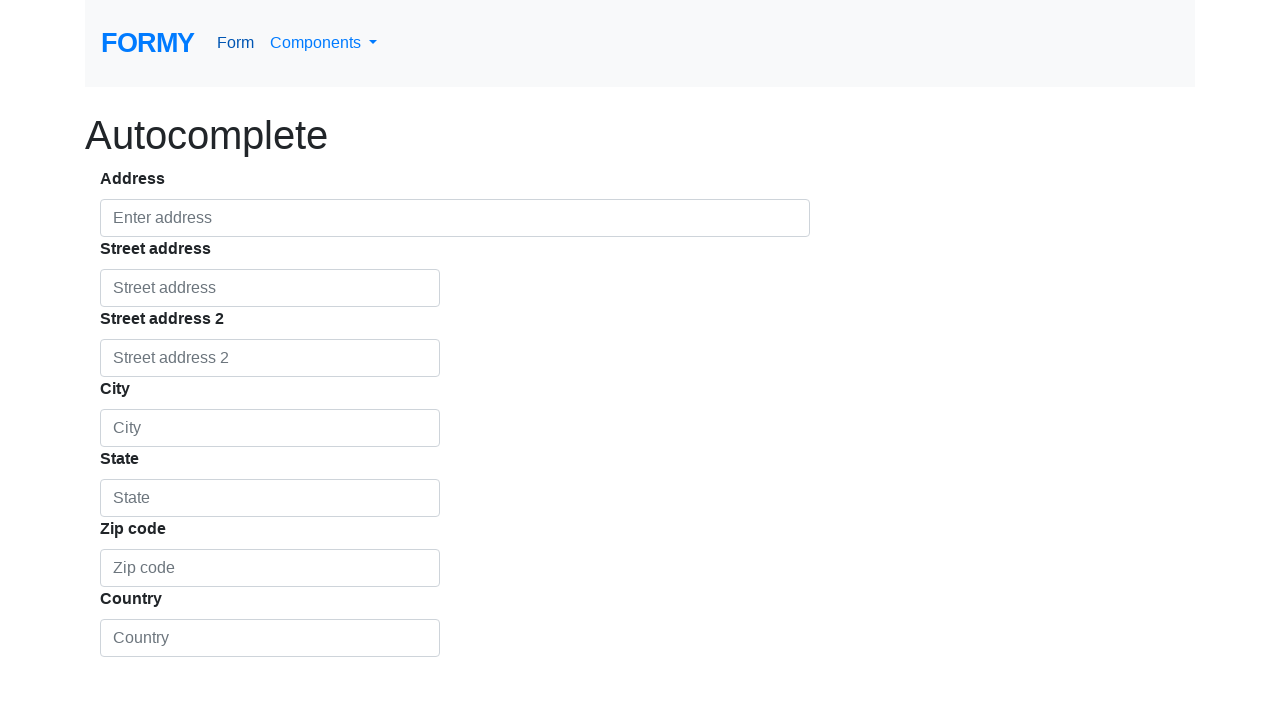

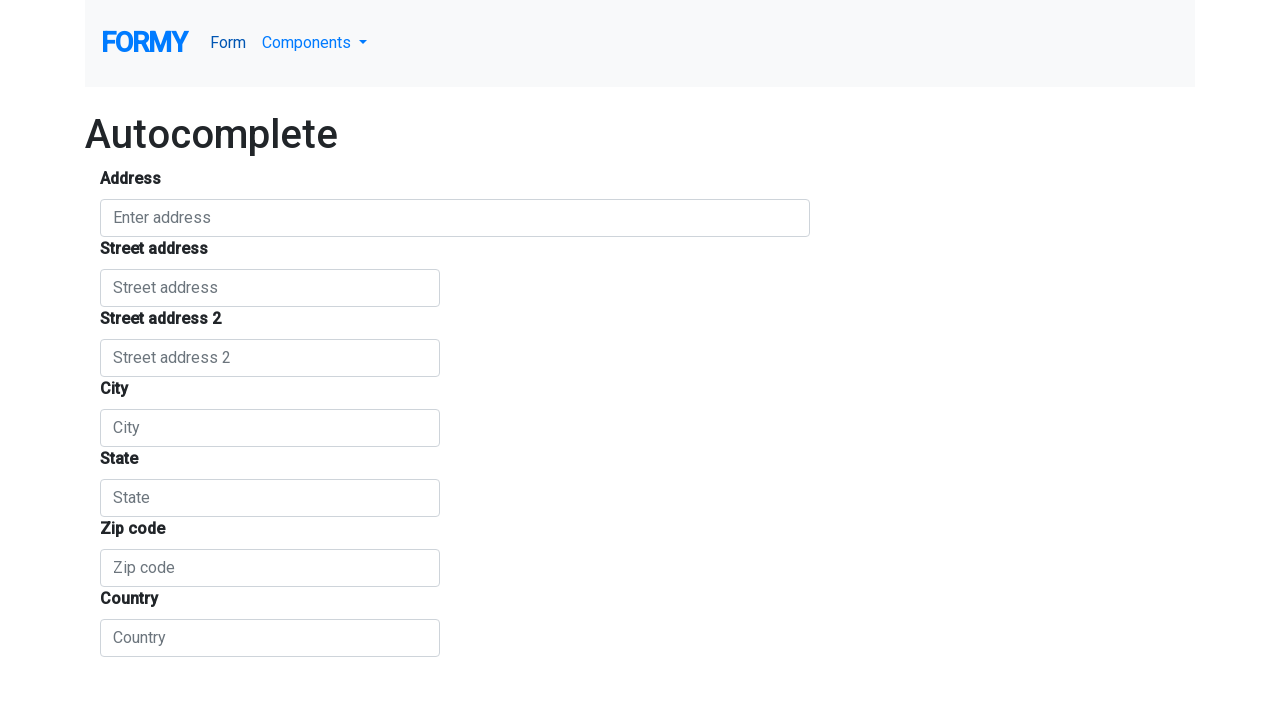